Tests that entered text is trimmed when editing a todo item

Starting URL: https://demo.playwright.dev/todomvc

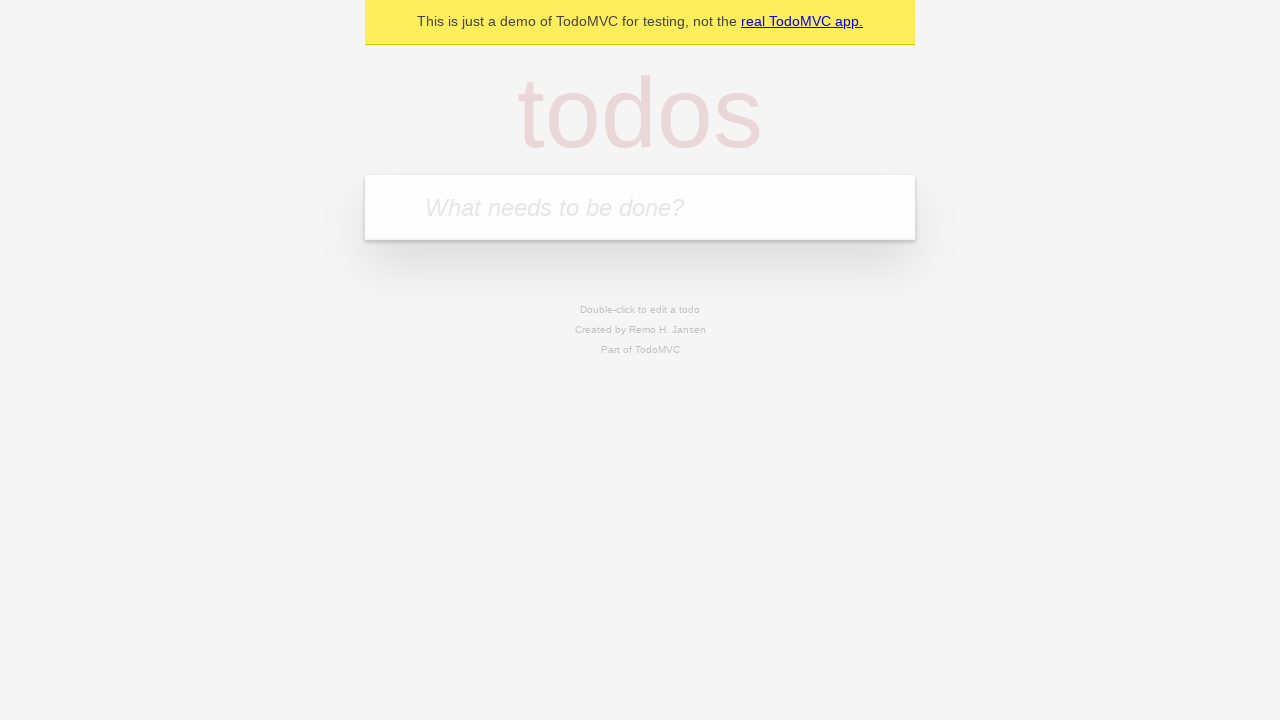

Filled new-todo input with 'buy some cheese' on .new-todo
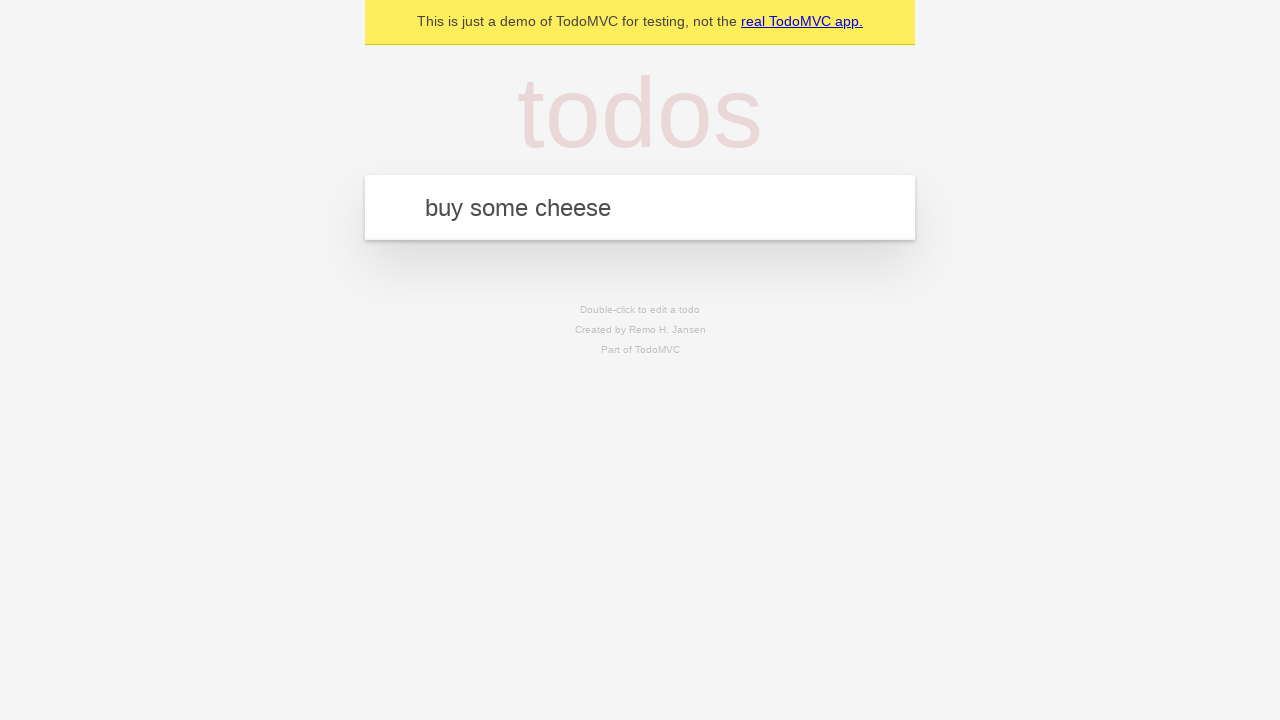

Pressed Enter to add first todo on .new-todo
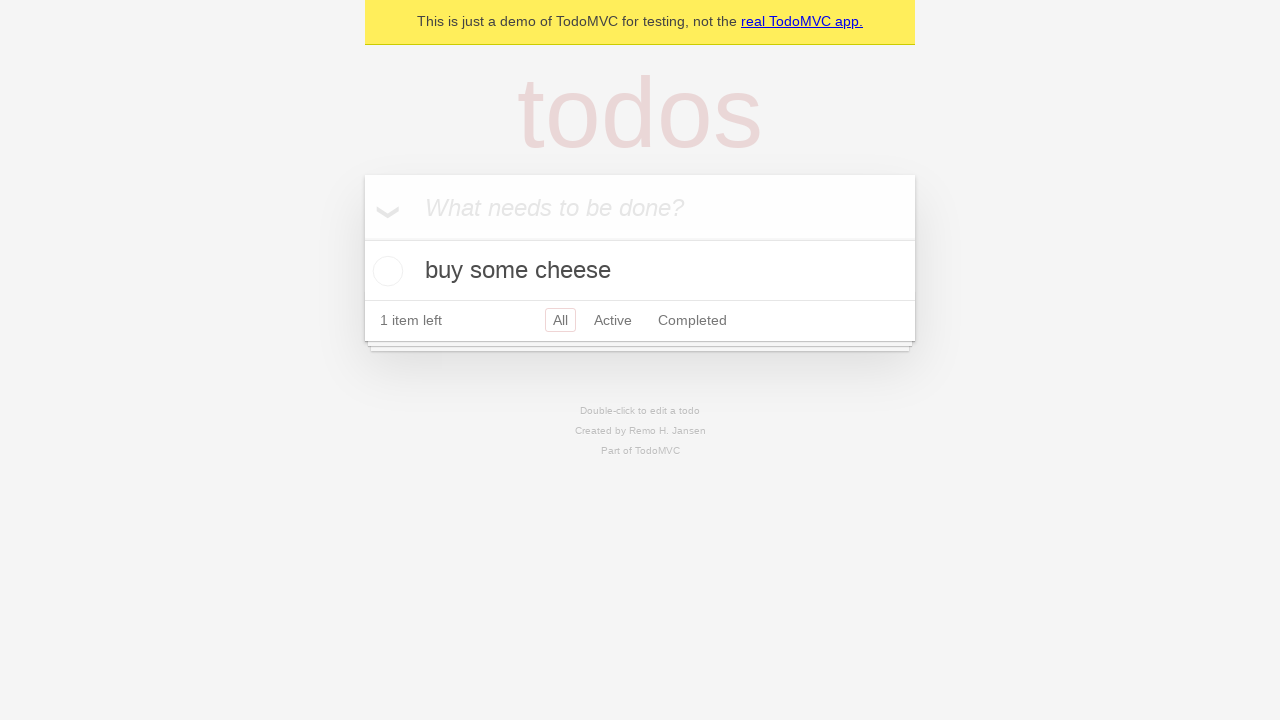

Filled new-todo input with 'feed the cat' on .new-todo
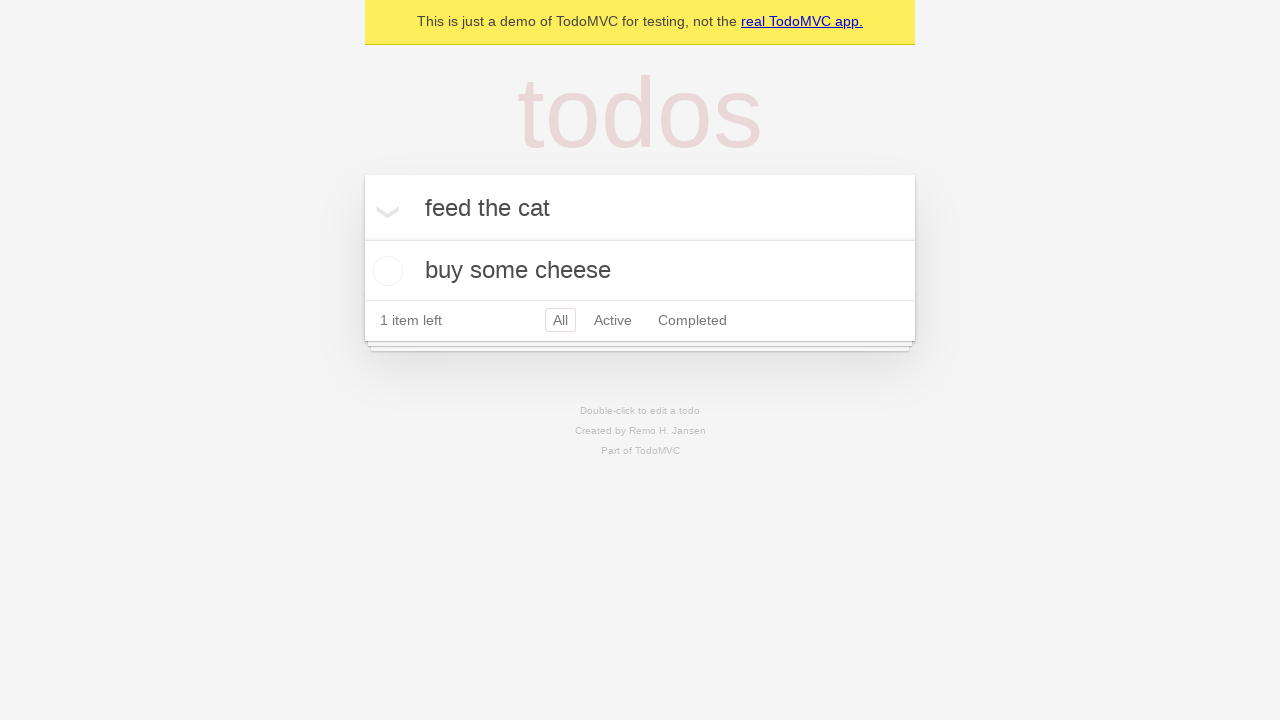

Pressed Enter to add second todo on .new-todo
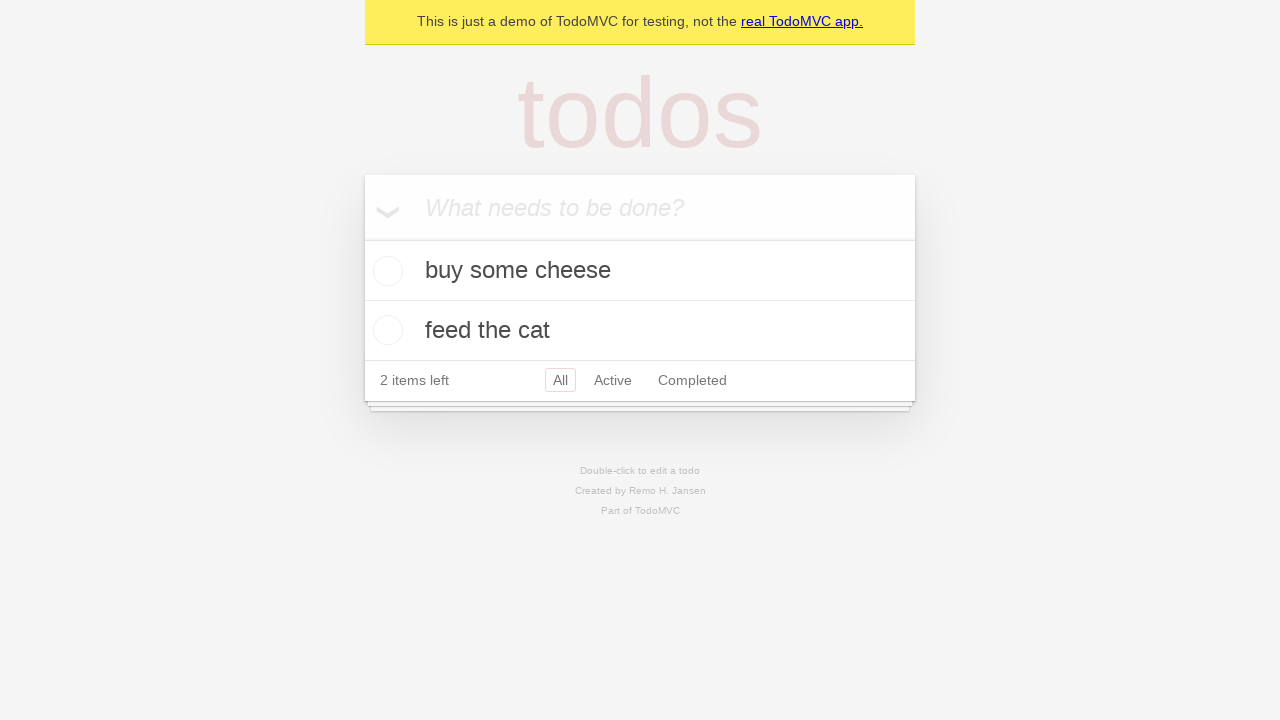

Filled new-todo input with 'book a doctors appointment' on .new-todo
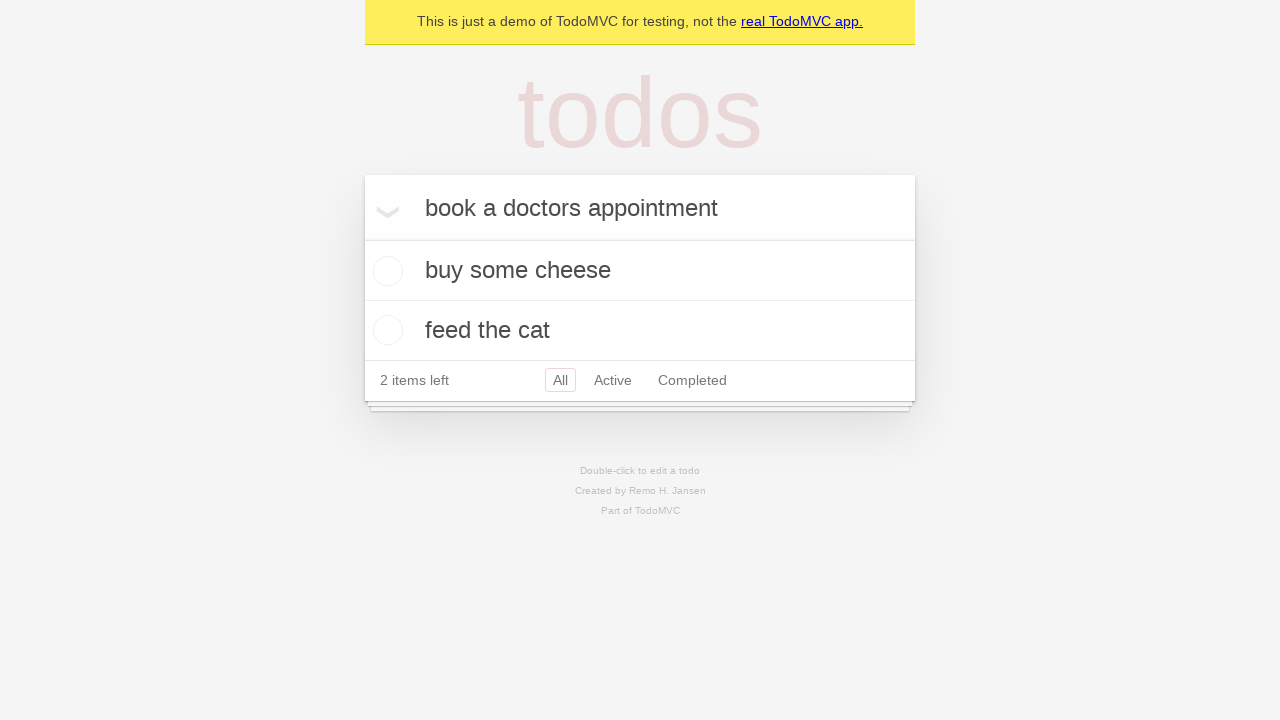

Pressed Enter to add third todo on .new-todo
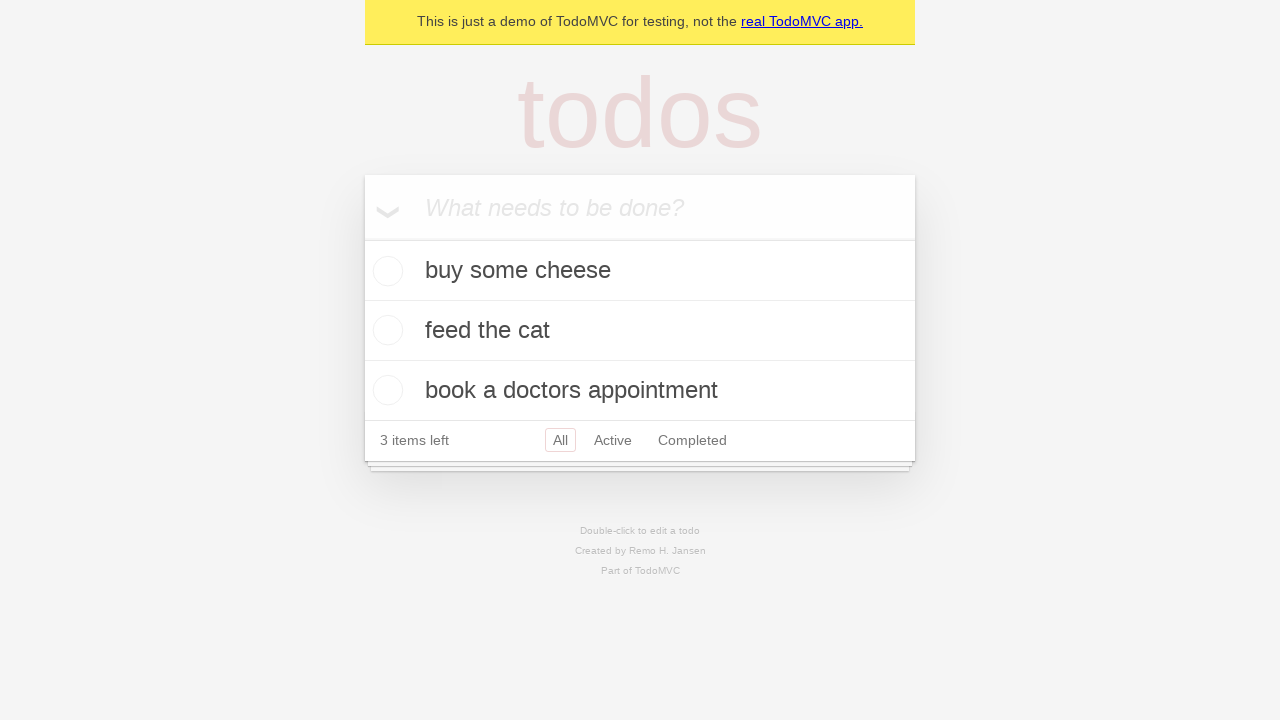

Double-clicked second todo to enter edit mode at (640, 331) on .todo-list li >> nth=1
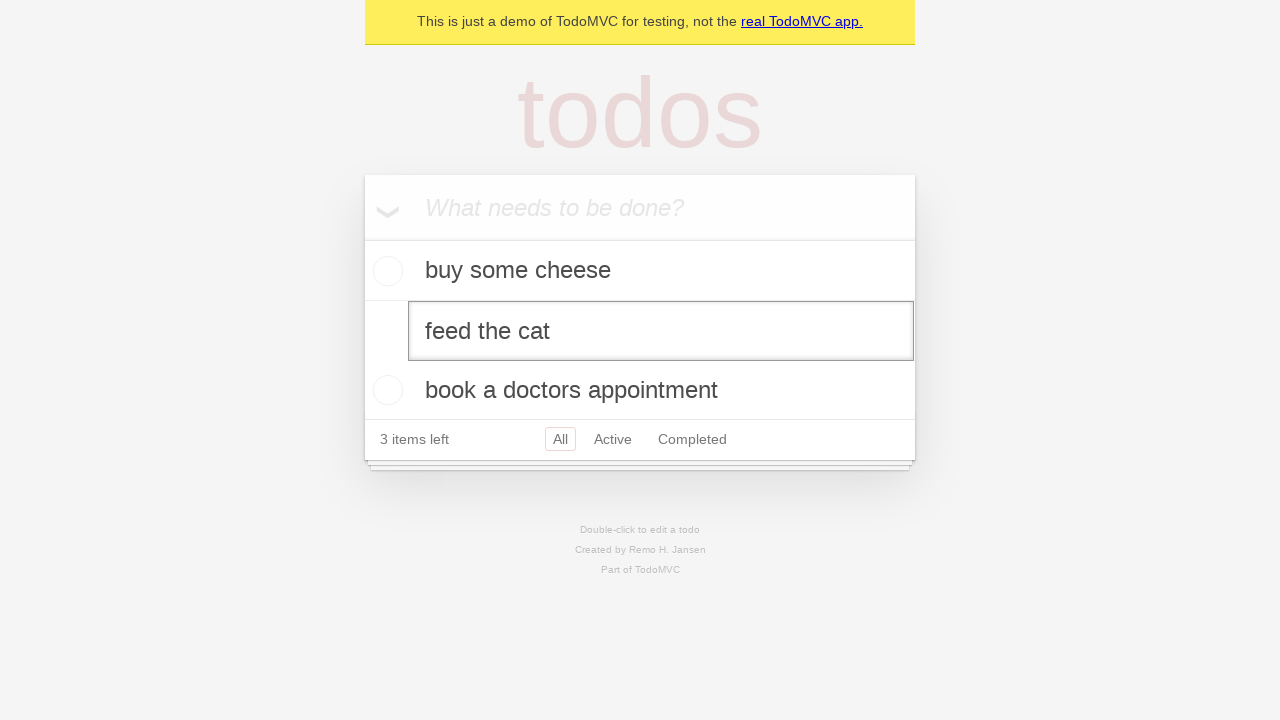

Filled edit field with text containing leading and trailing whitespace on .todo-list li >> nth=1 >> .edit
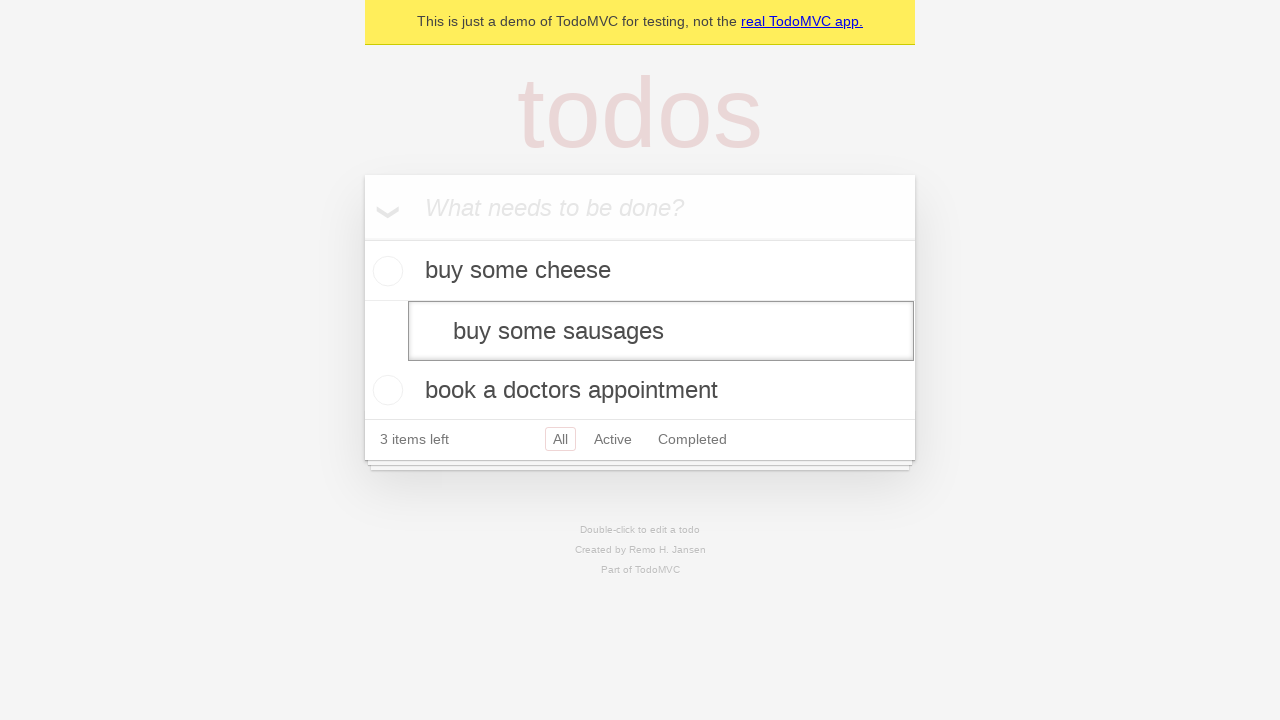

Pressed Enter to save edited todo with whitespace trimming on .todo-list li >> nth=1 >> .edit
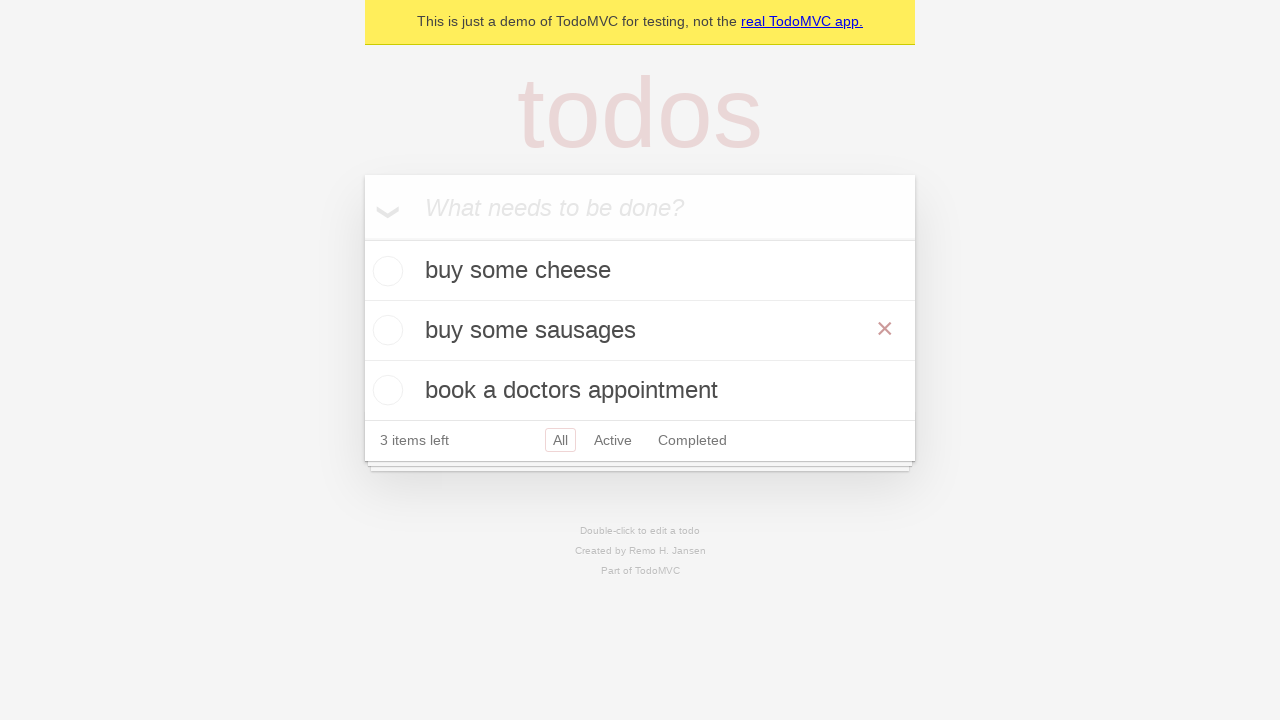

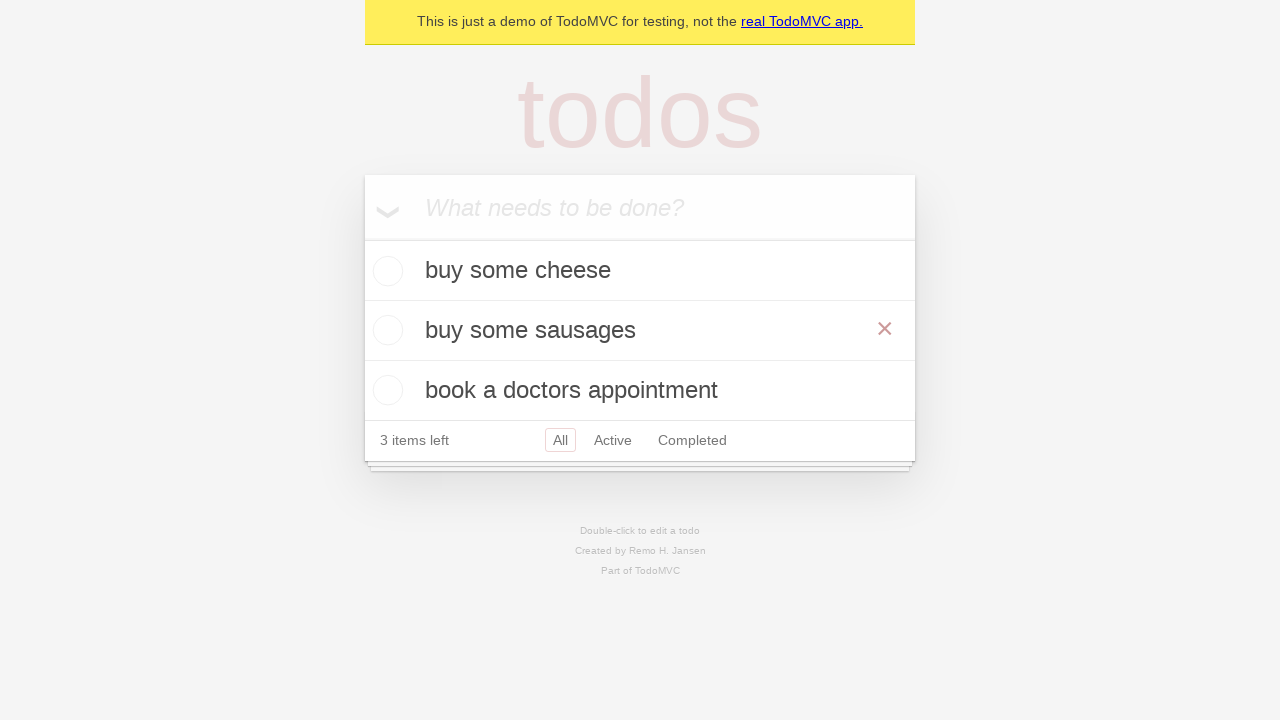